Tests autocomplete functionality by typing partial text and using keyboard navigation to select Turkey from dropdown suggestions

Starting URL: http://www.qaclickacademy.com/practice.php

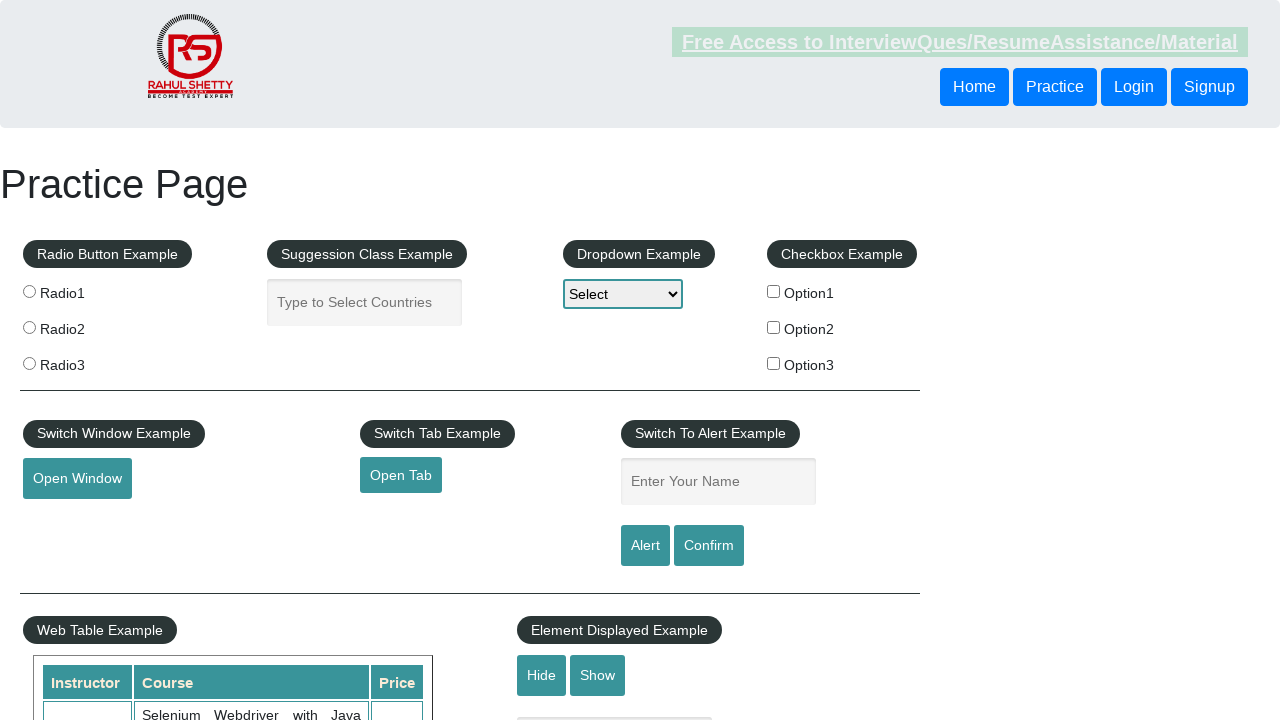

Filled autocomplete field with 'tur' on #autocomplete
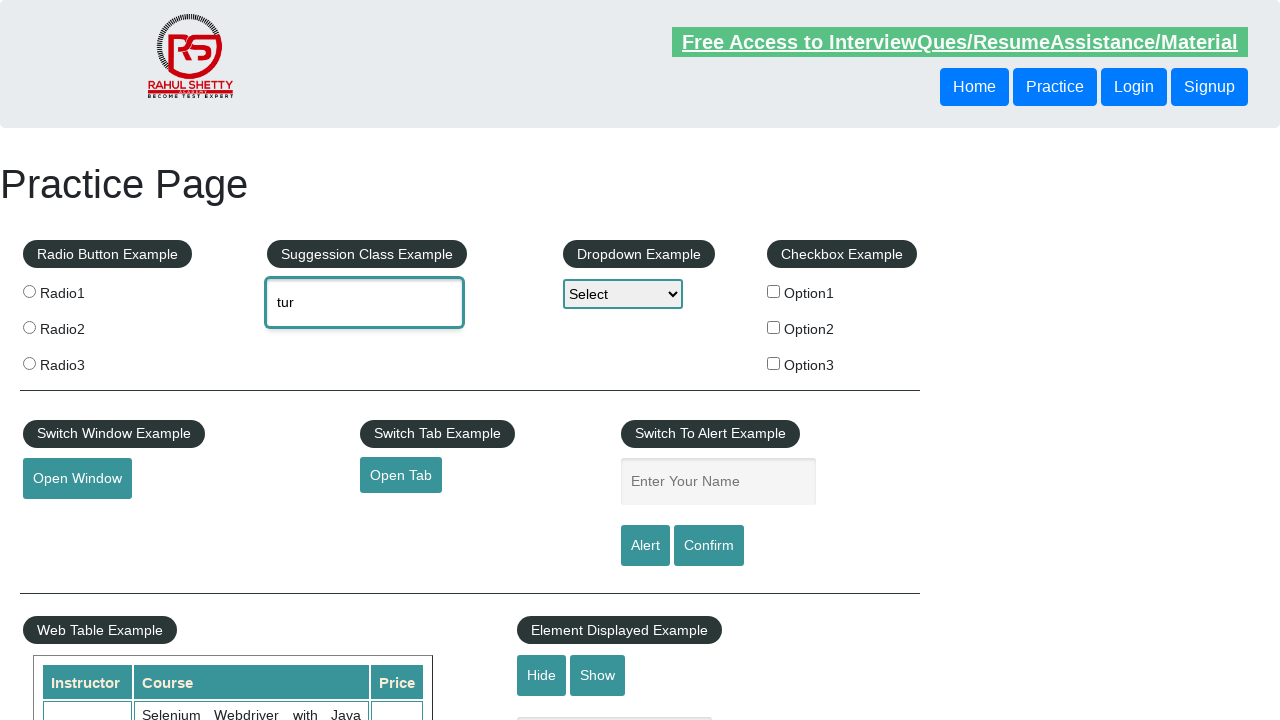

Waited 2 seconds for dropdown suggestions to appear
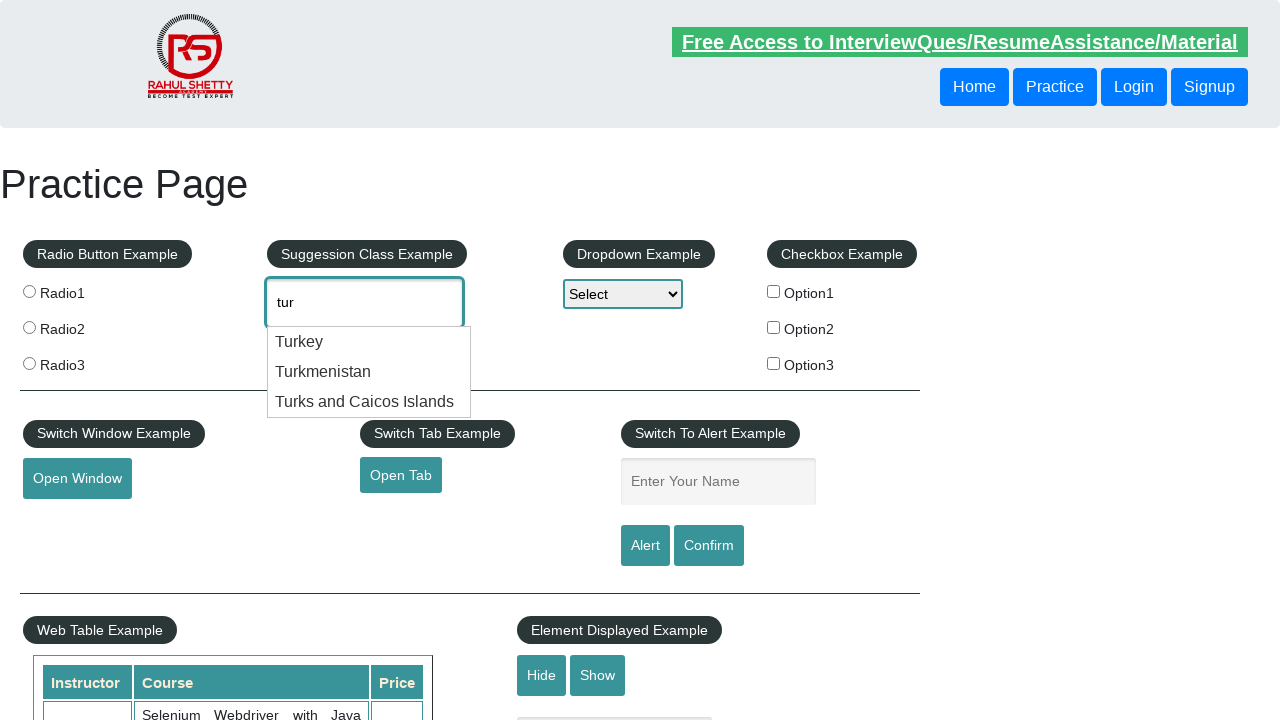

Pressed ArrowDown to navigate dropdown options on #autocomplete
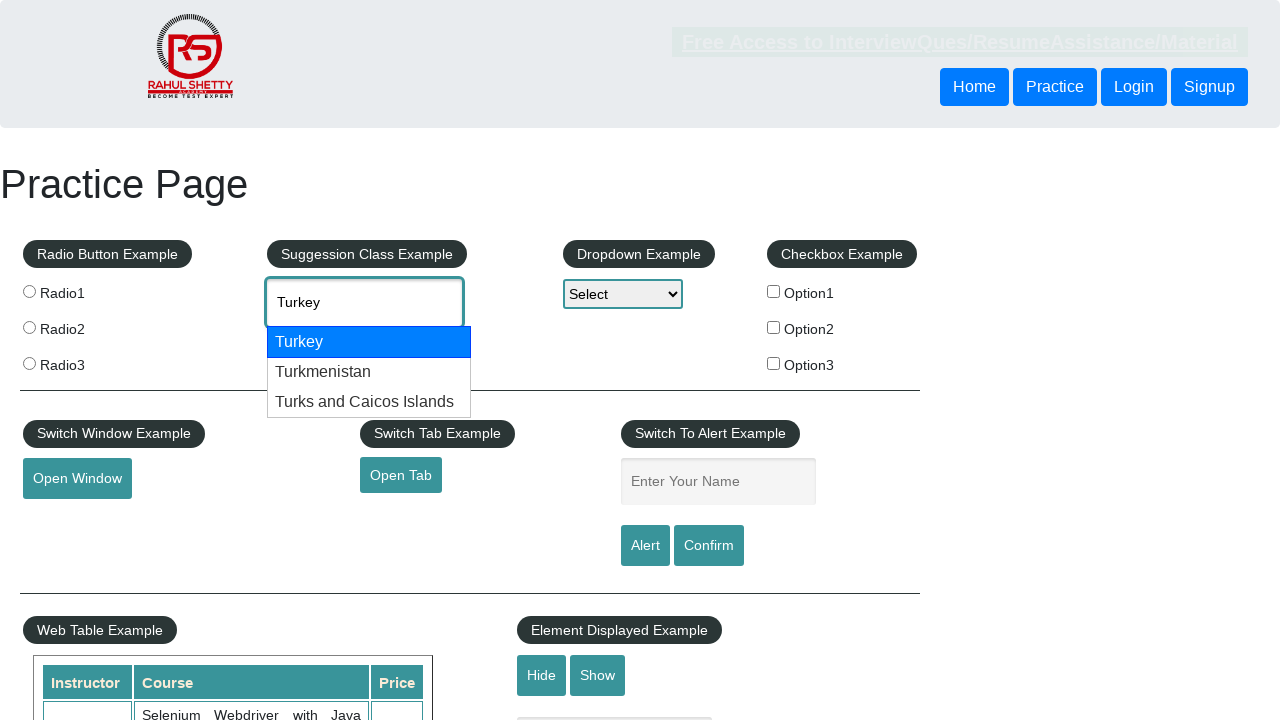

Retrieved current autocomplete value: 'Turkey'
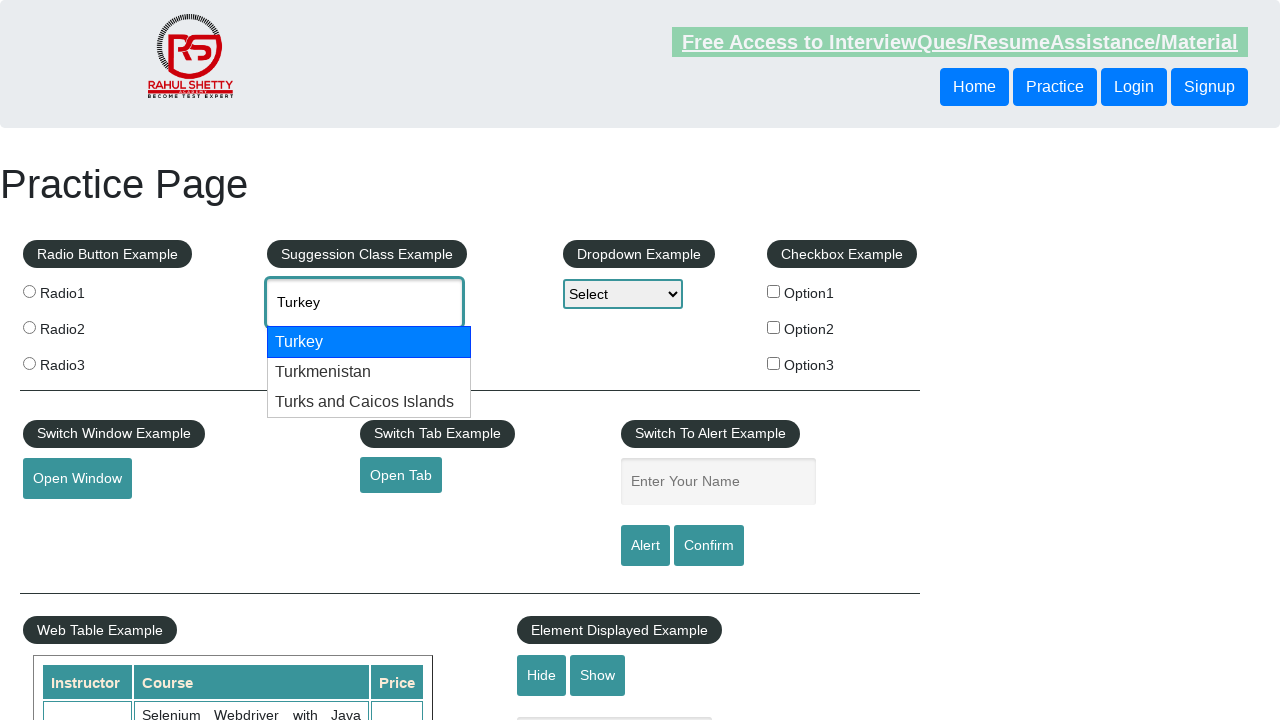

Found 'TURKEY' in autocomplete field - selection complete
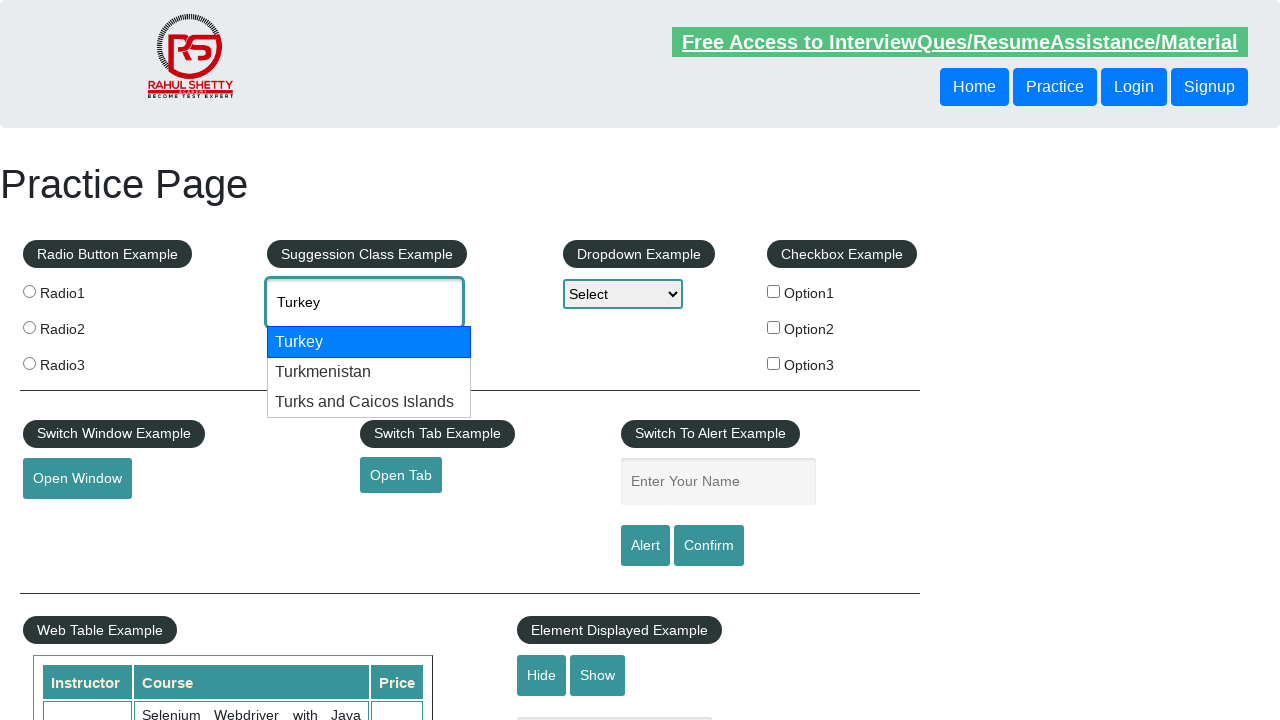

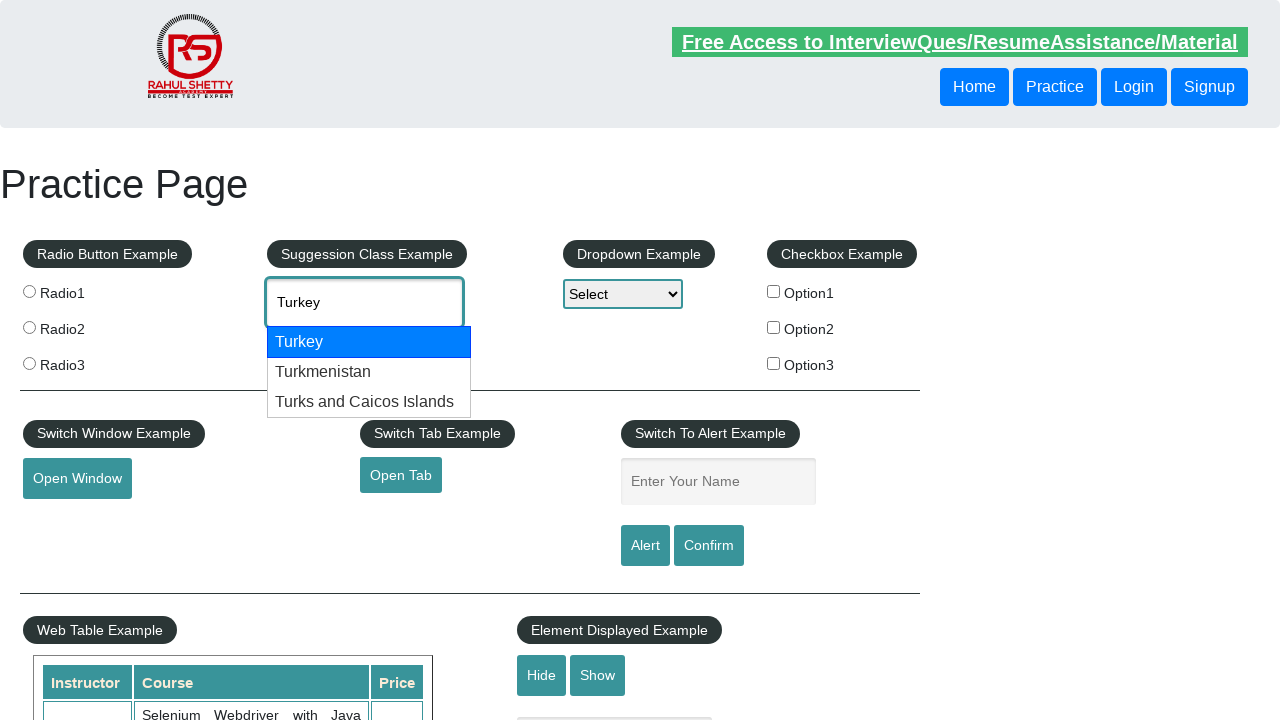